Tests clicking on Browse Languages menu and verifying the "0-9" submenu item appears.

Starting URL: https://www.99-bottles-of-beer.net/

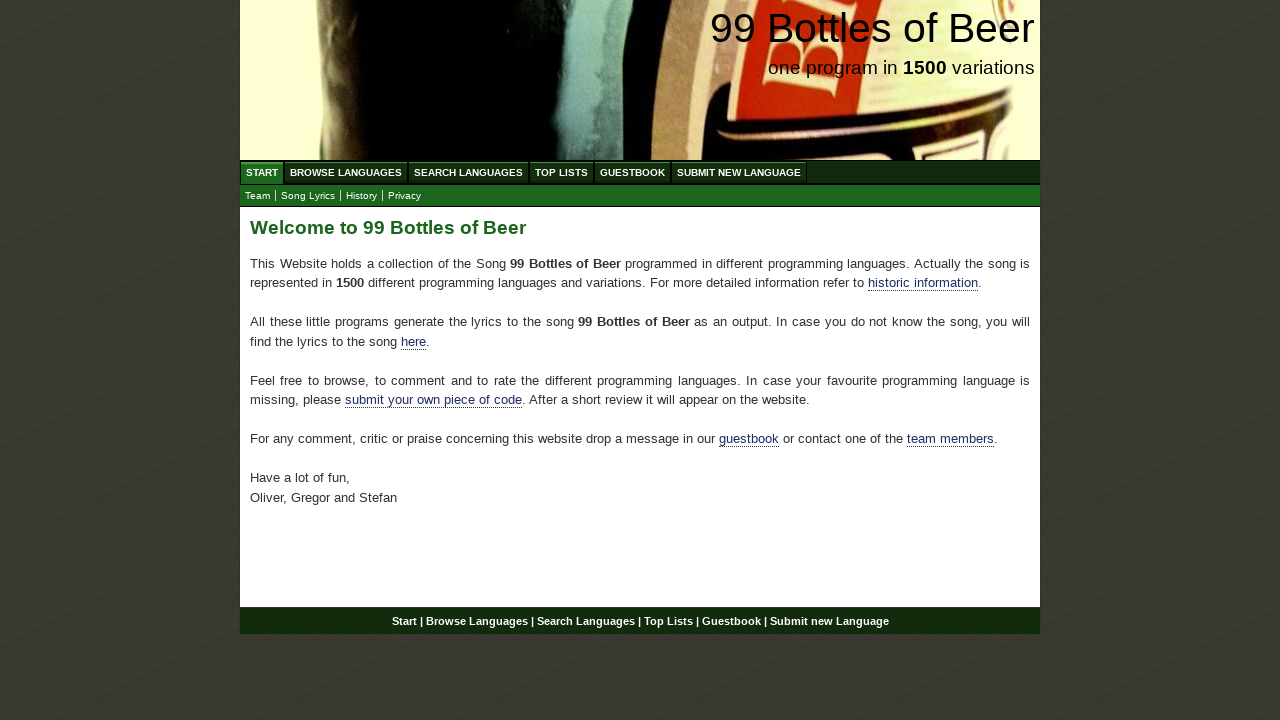

Clicked on Browse Languages menu item at (346, 172) on a[href='/abc.html']
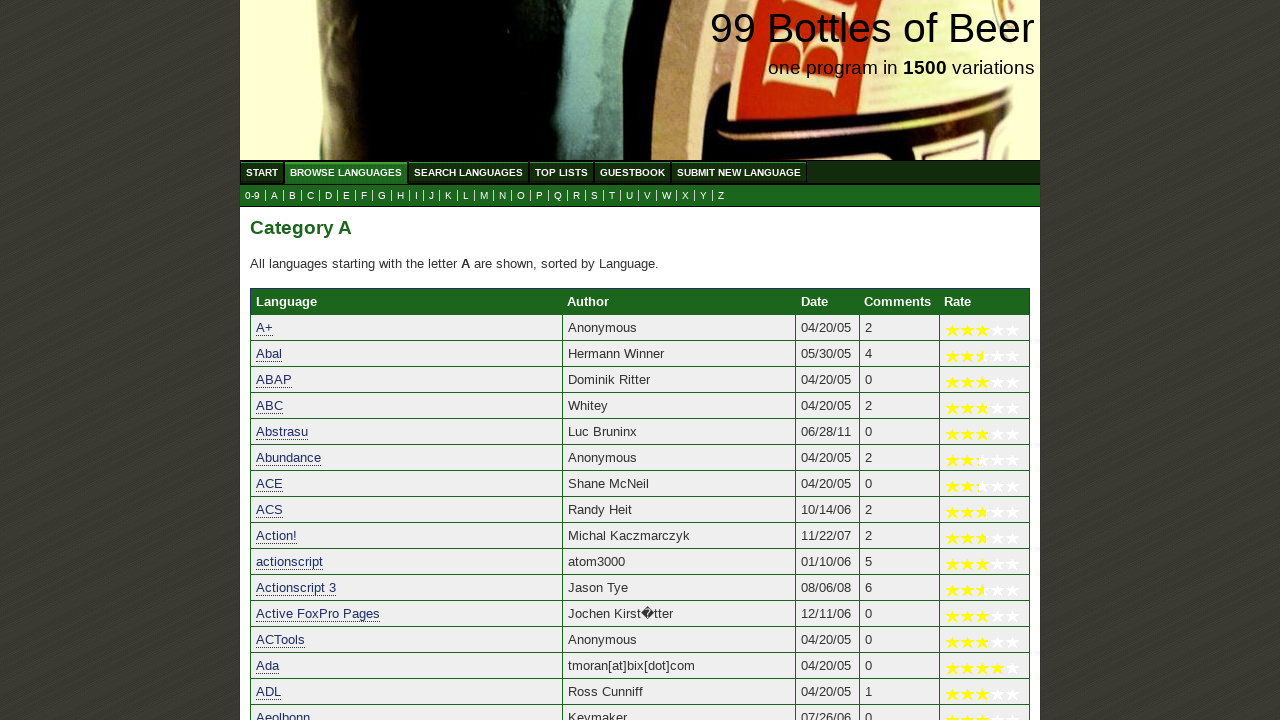

Verified 0-9 submenu item appeared
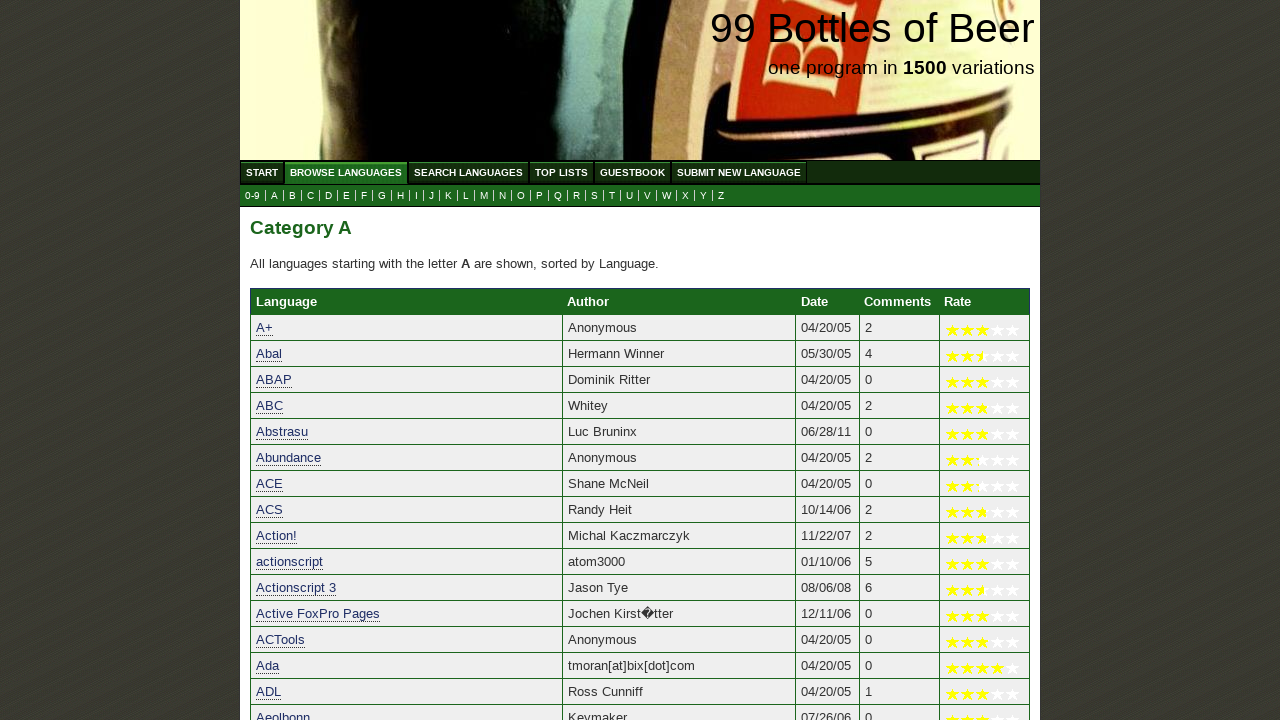

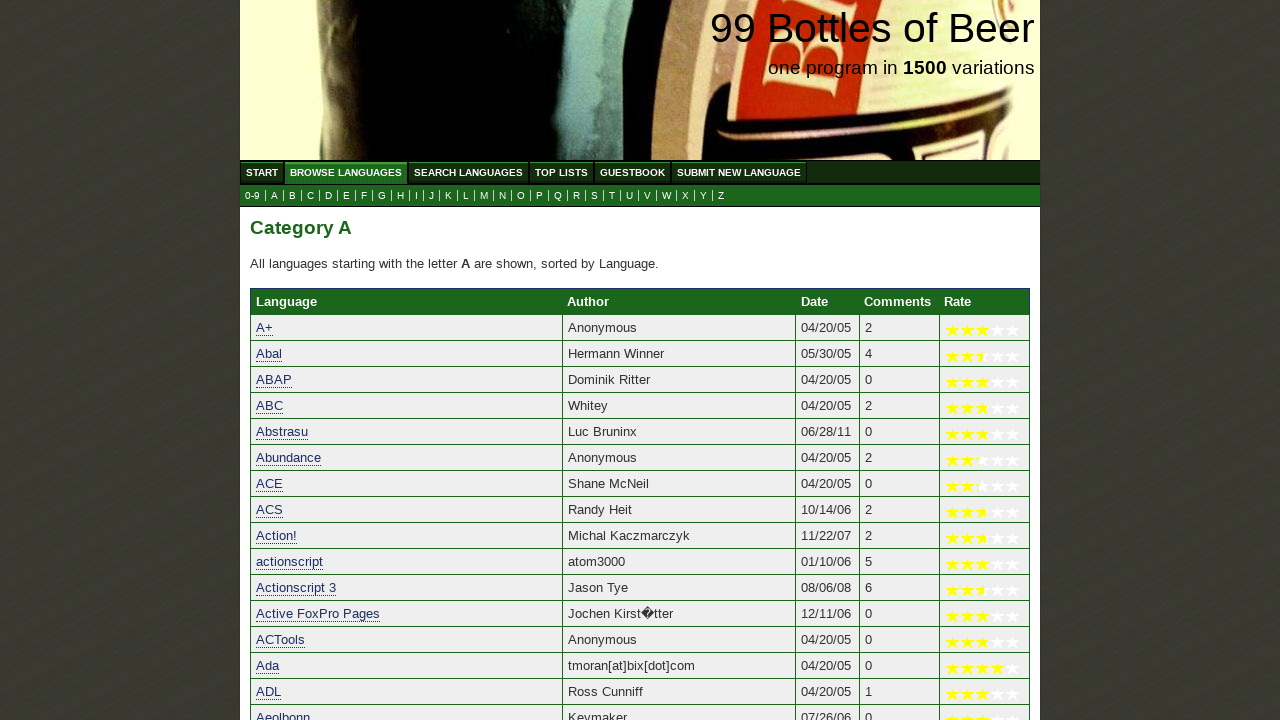